Tests the Browser Windows functionality on demoqa.com by navigating to Alerts, Frame & Windows section, clicking on Browser Windows menu, opening a new tab, verifying content on the new tab, then switching back to the original tab.

Starting URL: https://demoqa.com/

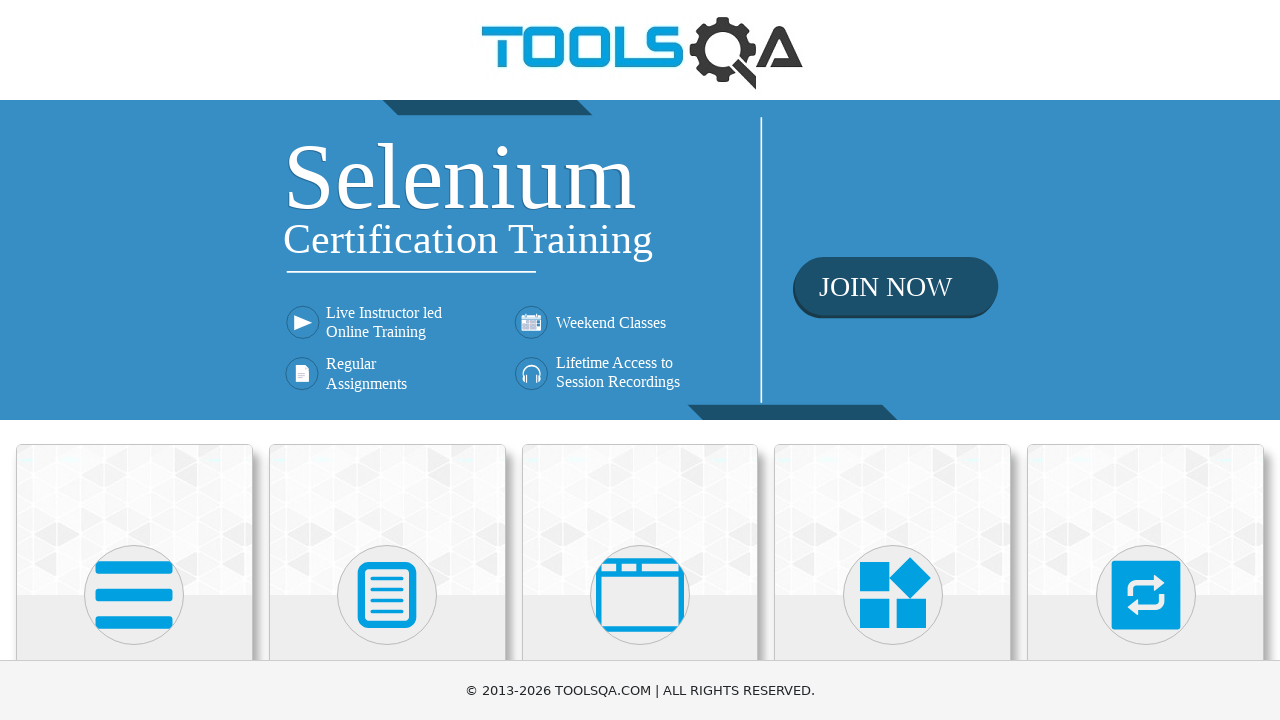

Scrolled down to view cards
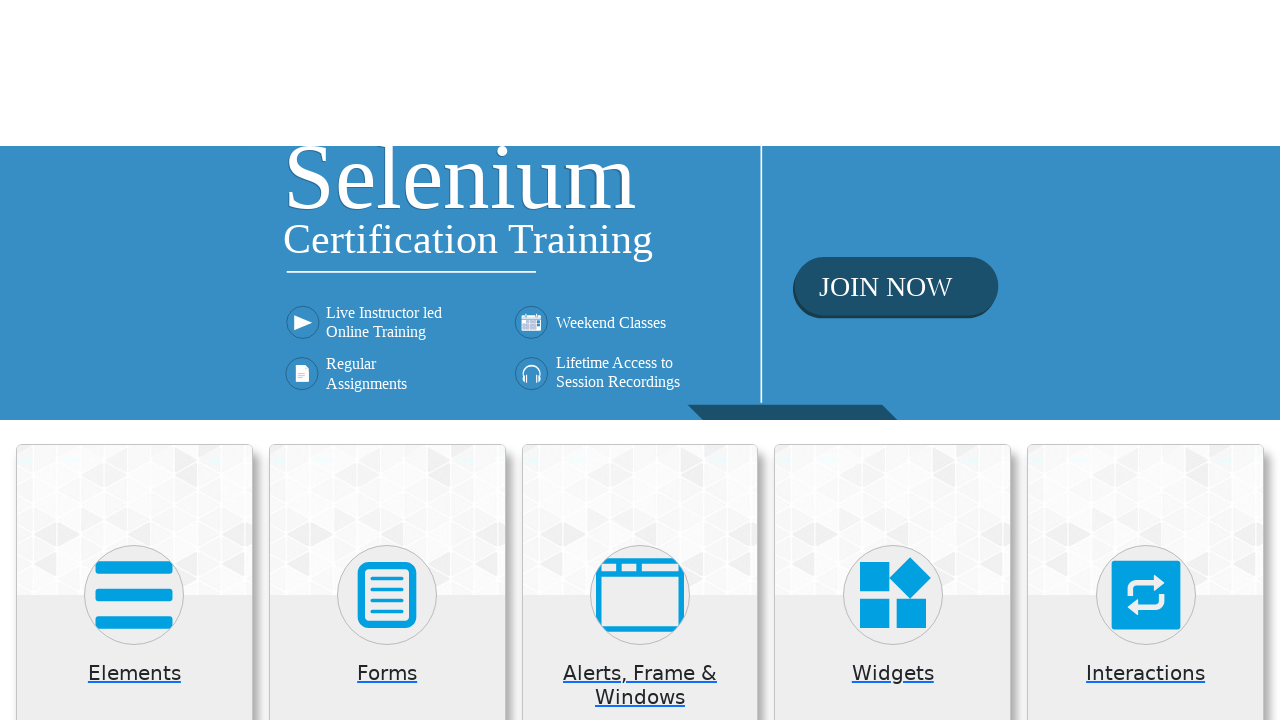

Clicked on 'Alerts, Frame & Windows' card at (640, 55) on xpath=(//h5)[3]
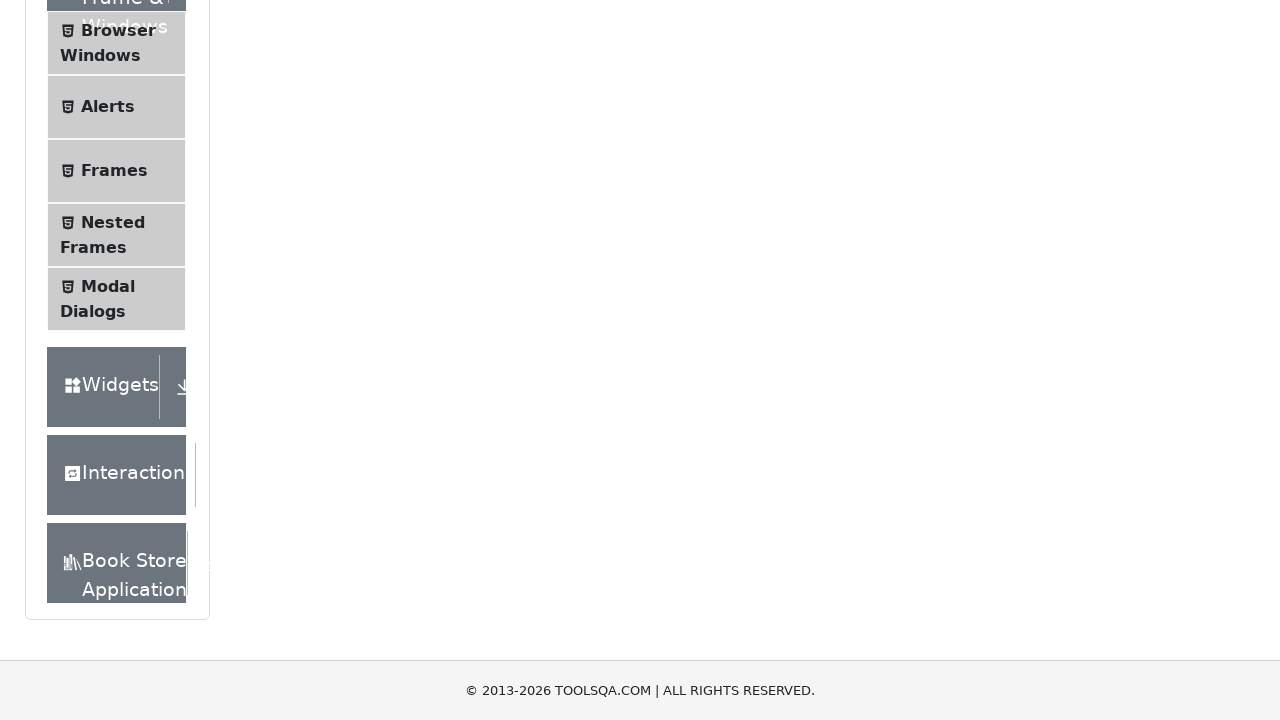

Waited for content area to load
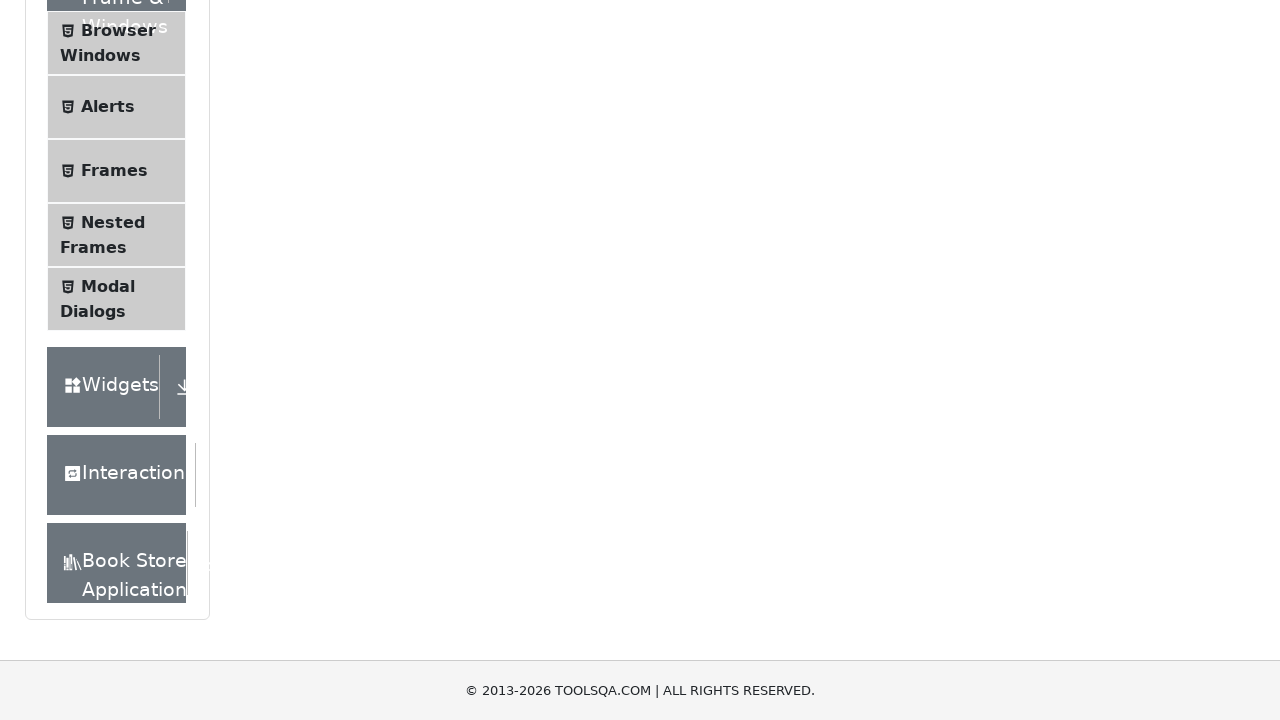

Verified content area is visible
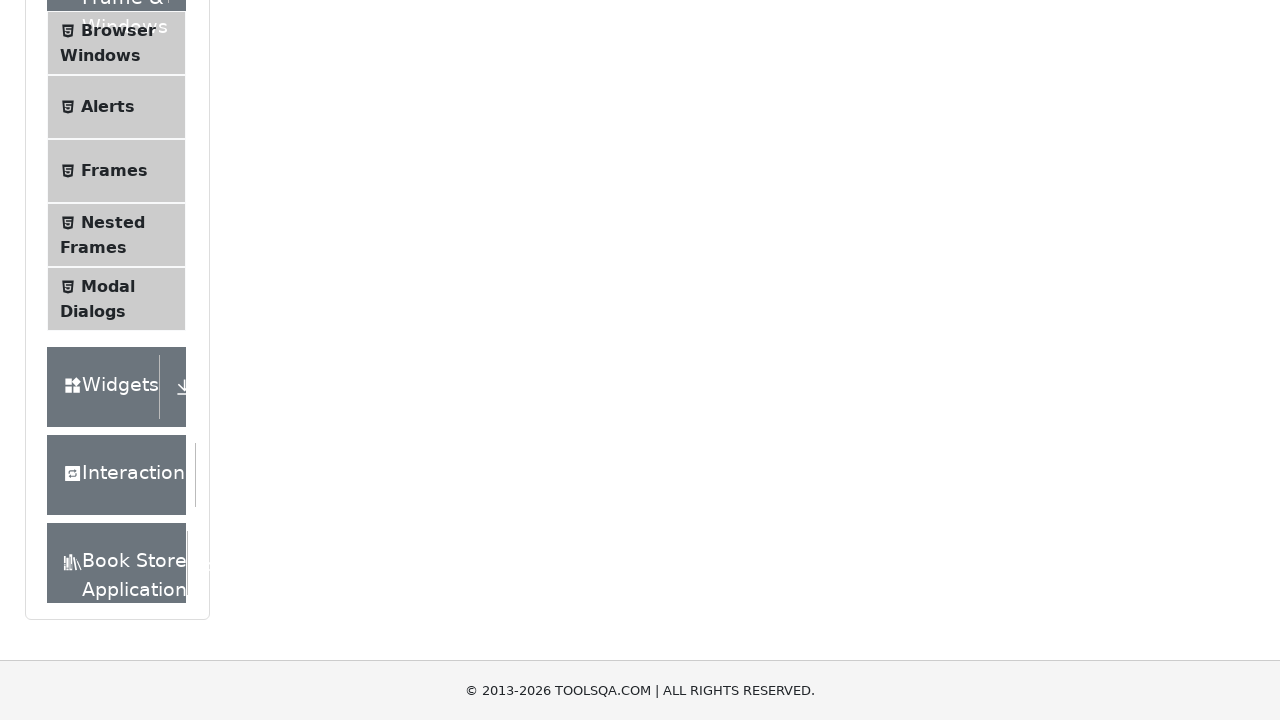

Scrolled down to view menu options
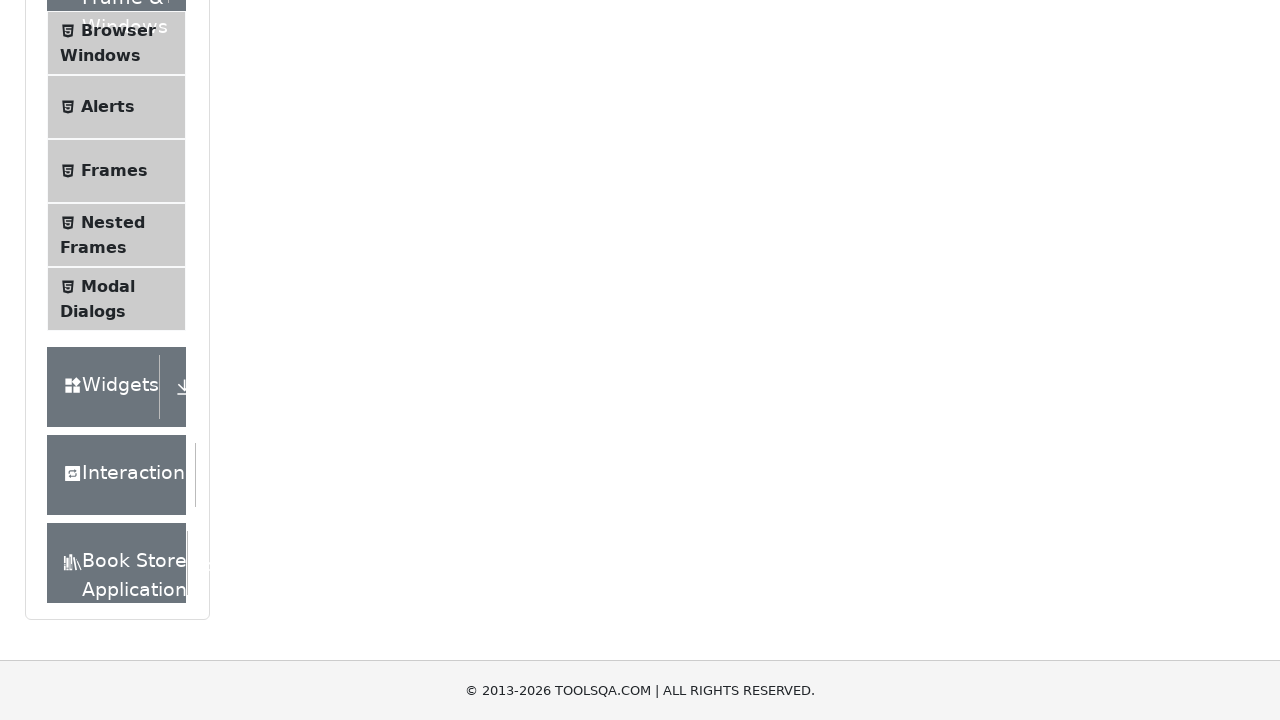

Clicked on 'Browser Windows' menu item at (118, 30) on text=Browser Windows
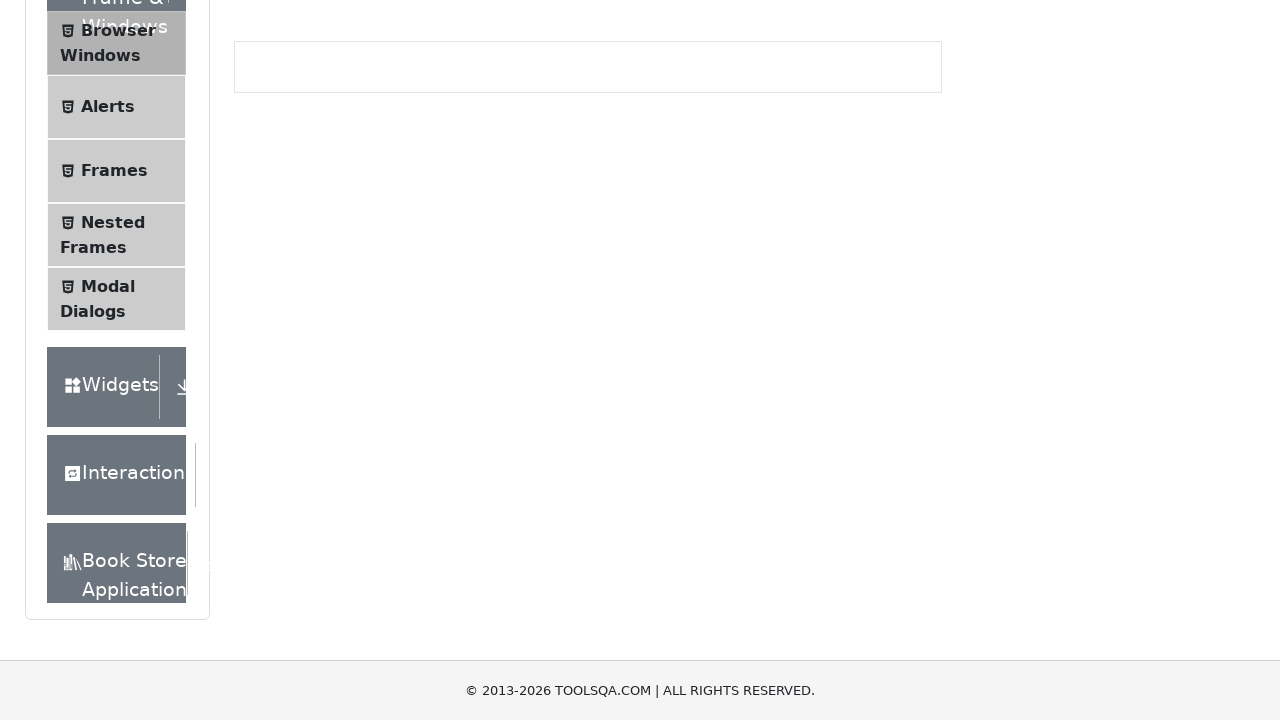

Waited for New Tab button to load
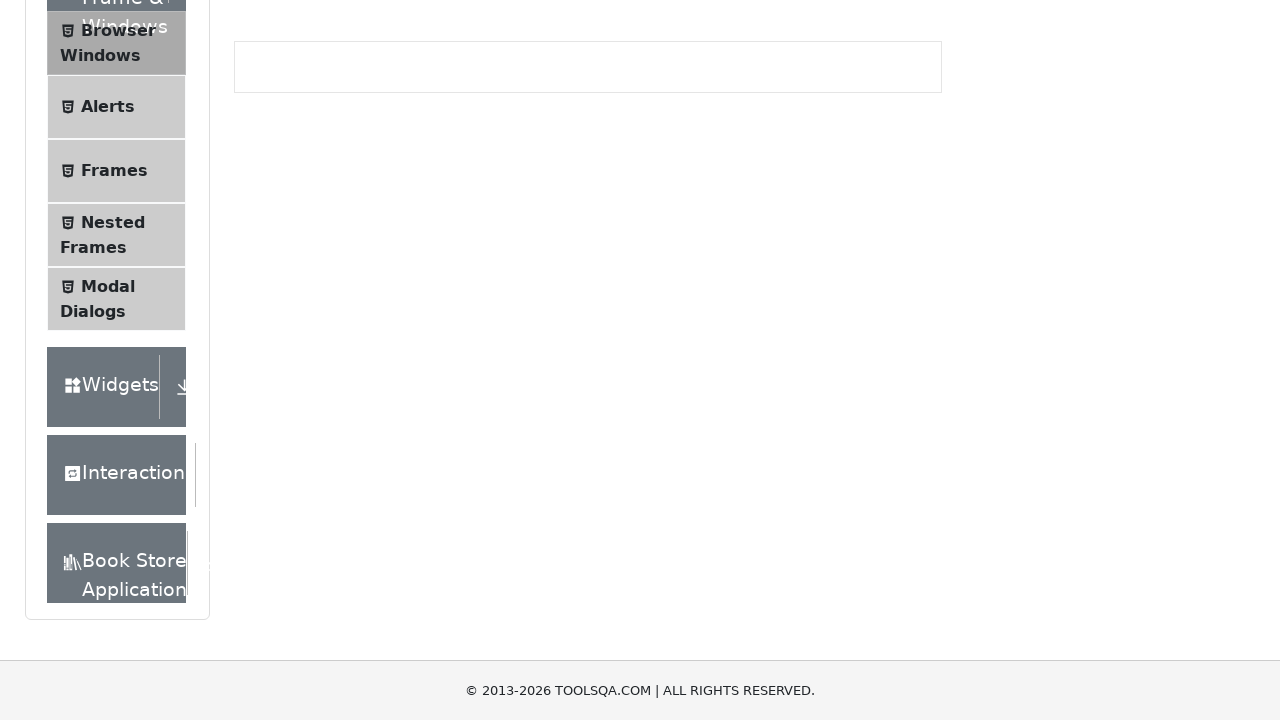

Verified New Tab button is visible
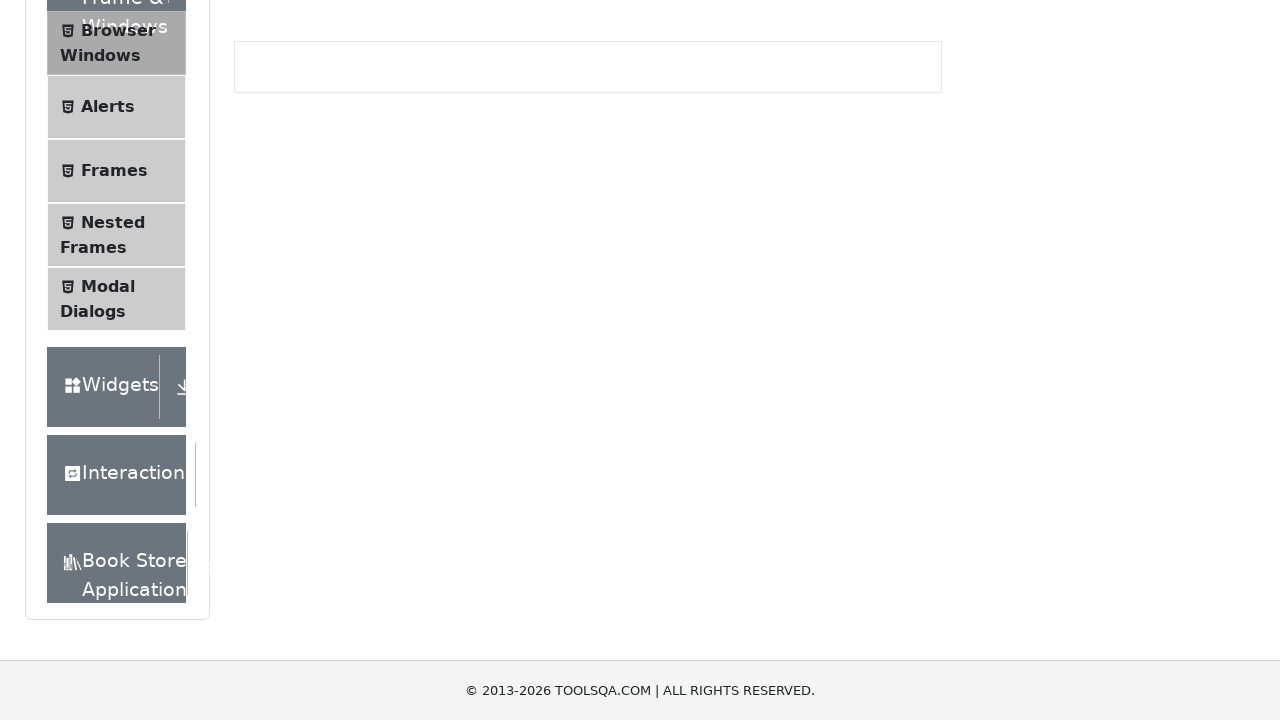

Clicked New Tab button to open new tab at (280, 242) on #tabButton
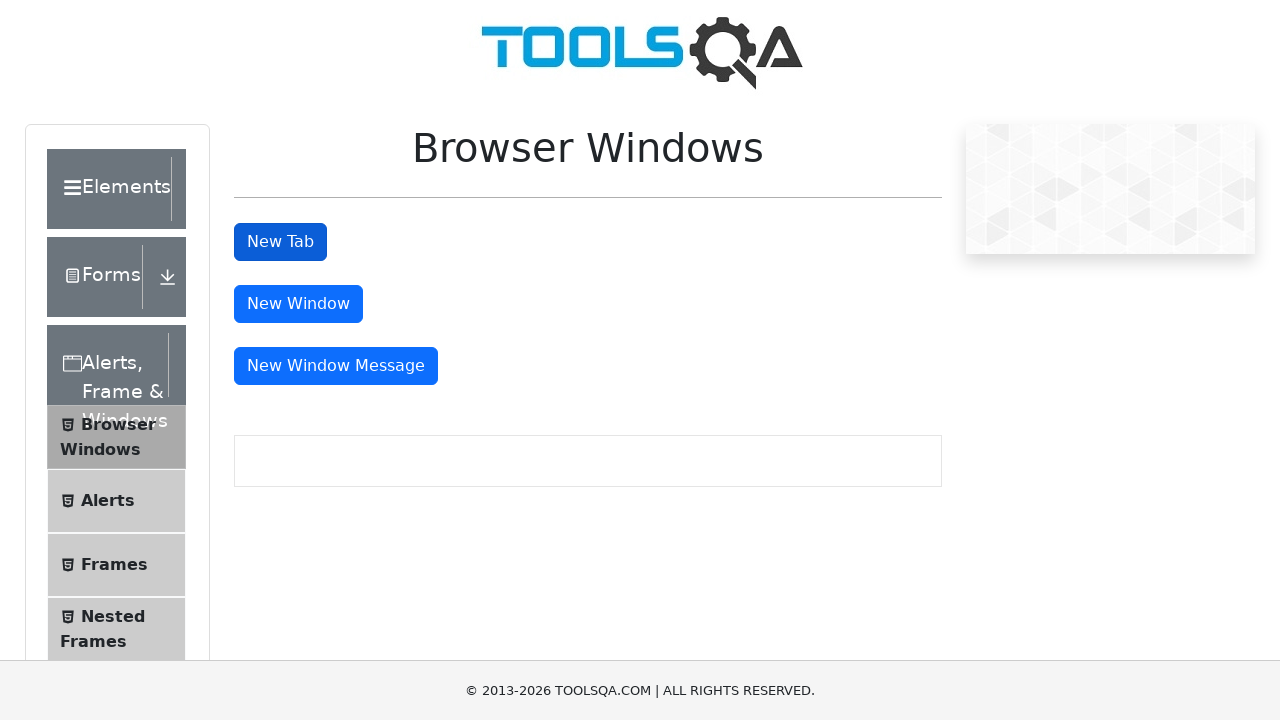

New tab loaded completely
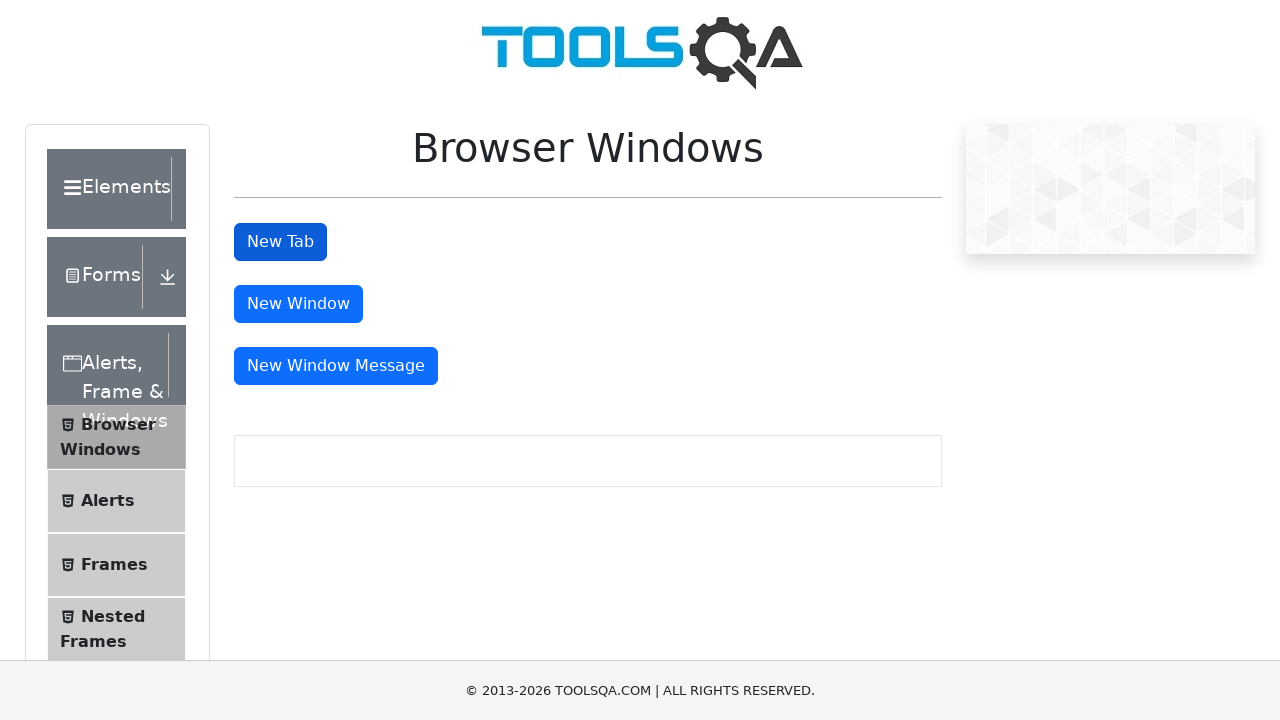

Waited for sample heading to load on new tab
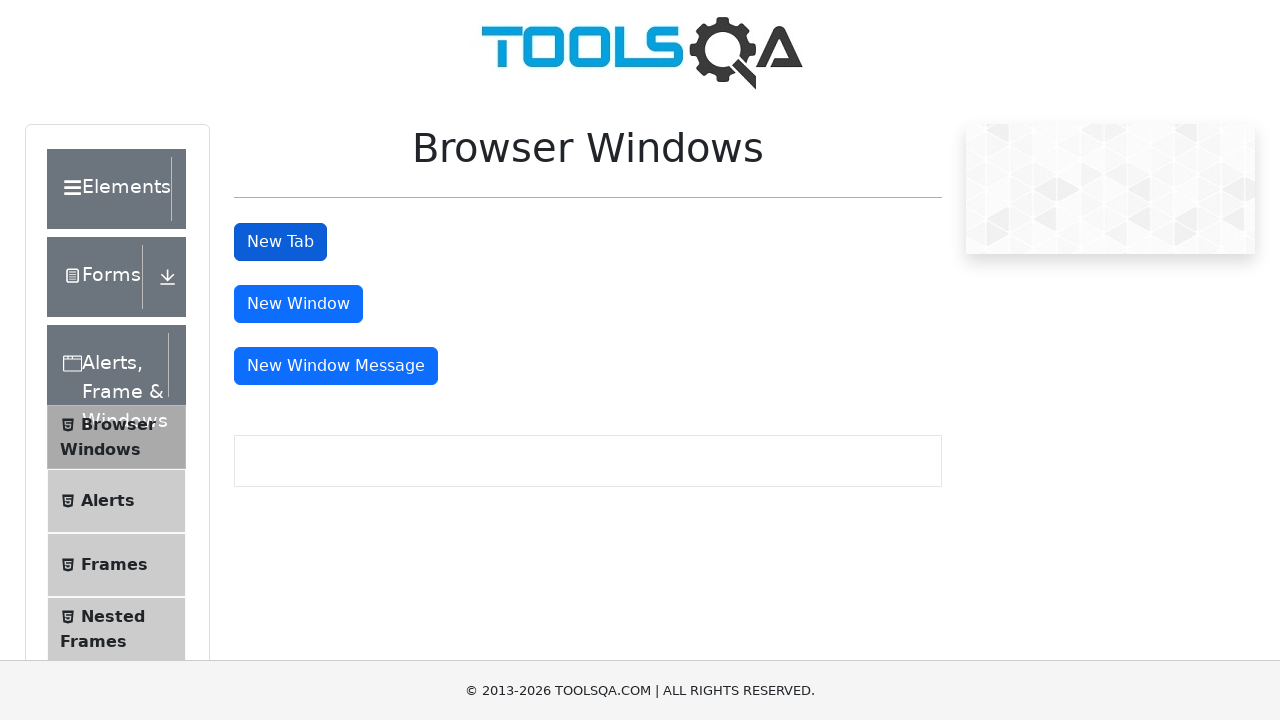

Verified sample heading is visible on new tab
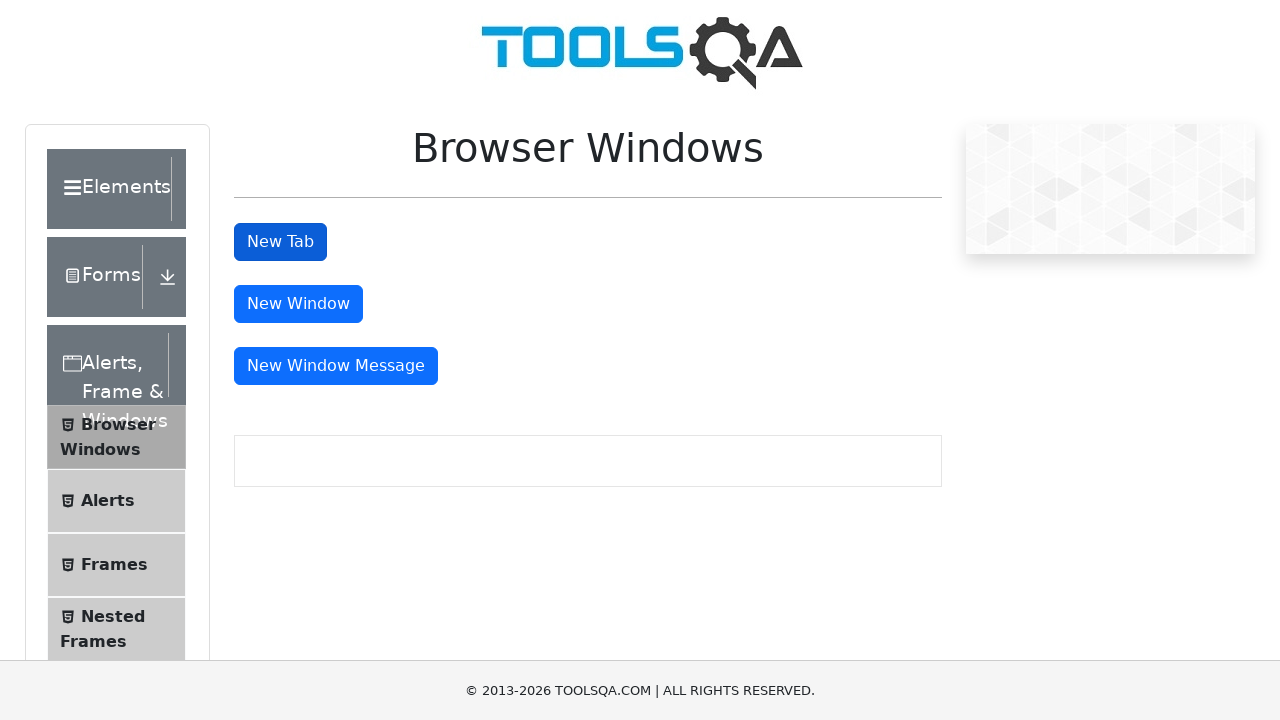

Closed new tab
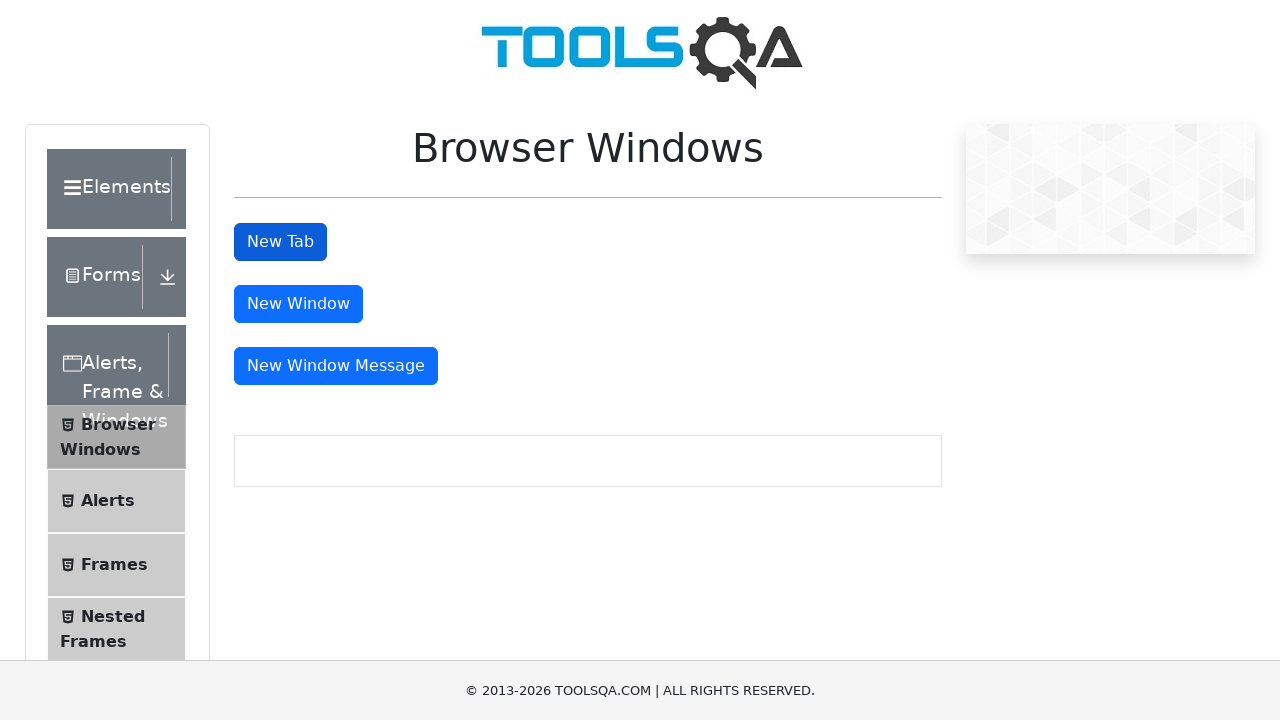

Verified New Tab button is still visible on original page
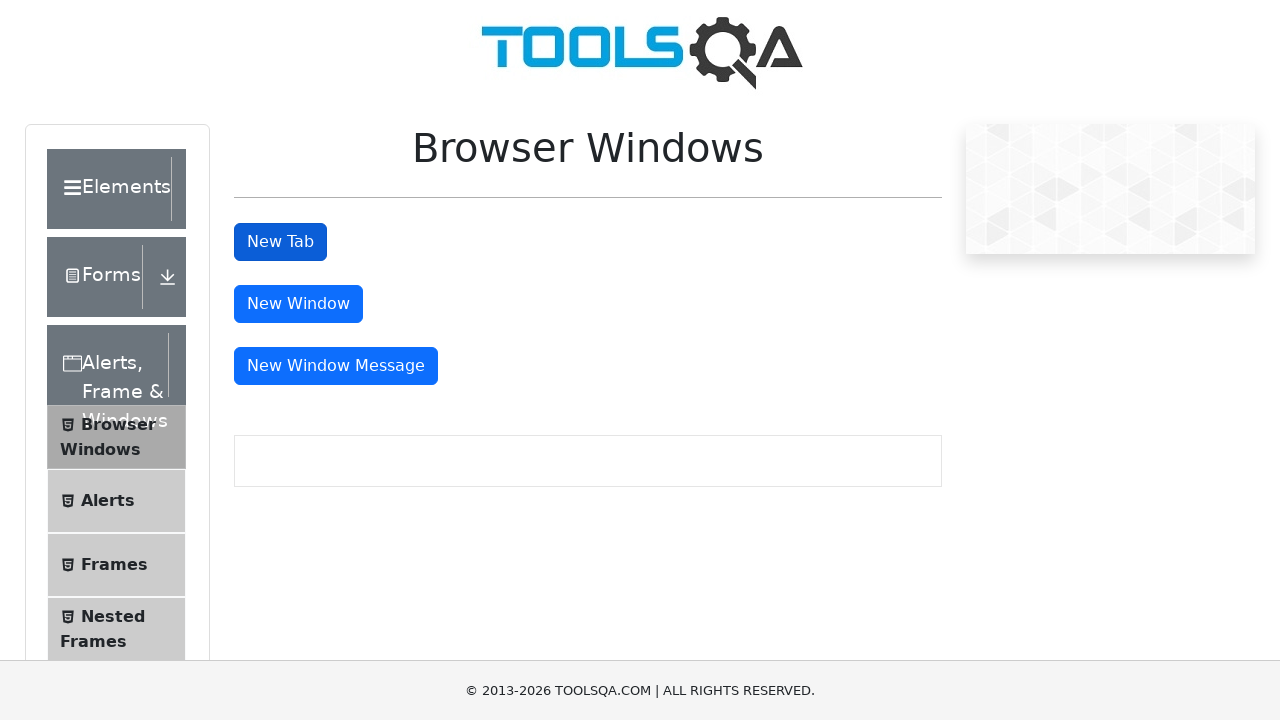

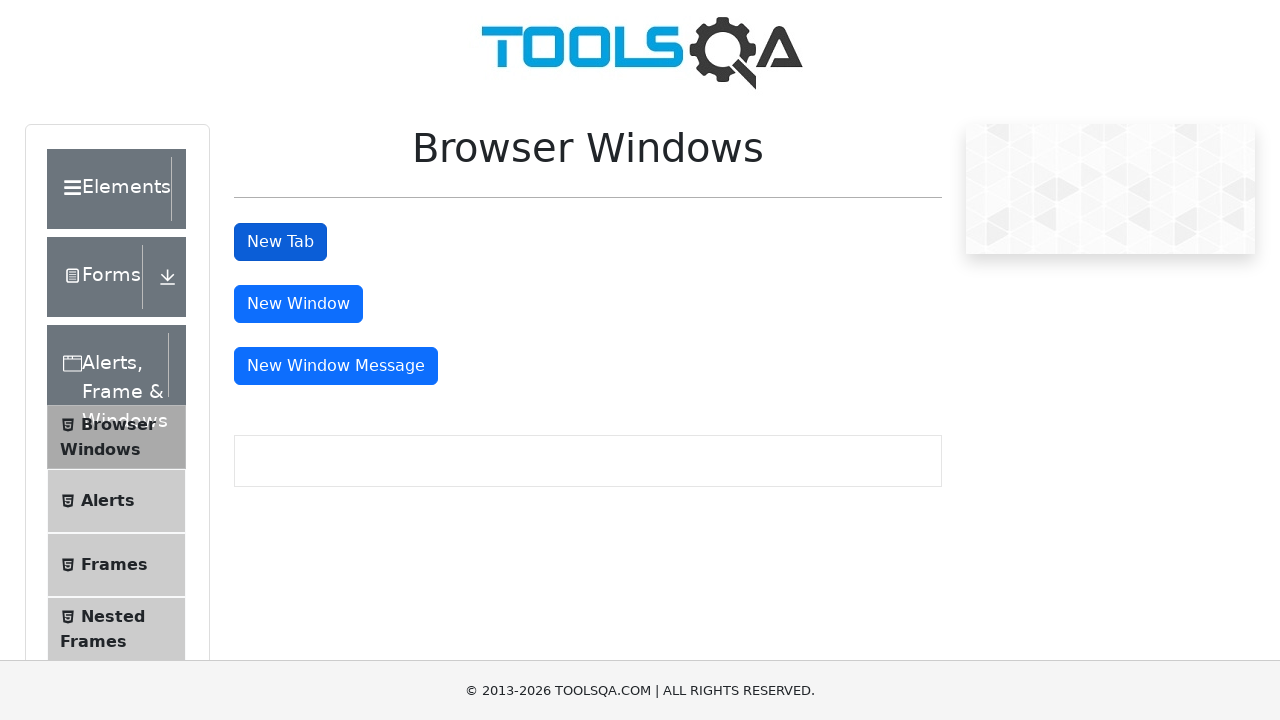